Tests drag and drop functionality by dragging an Angular element to a drop area using click-and-hold, move, and release actions

Starting URL: https://demo.automationtesting.in/Static.html

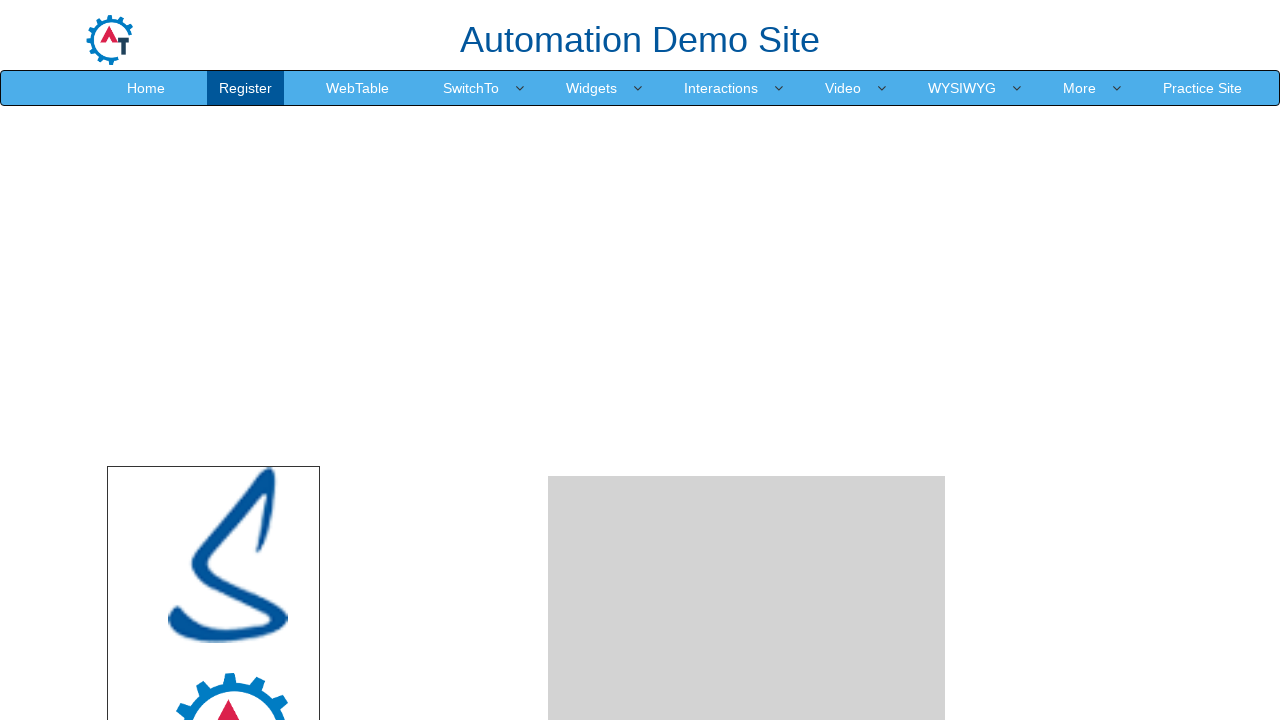

Waited for source element #angular to be visible
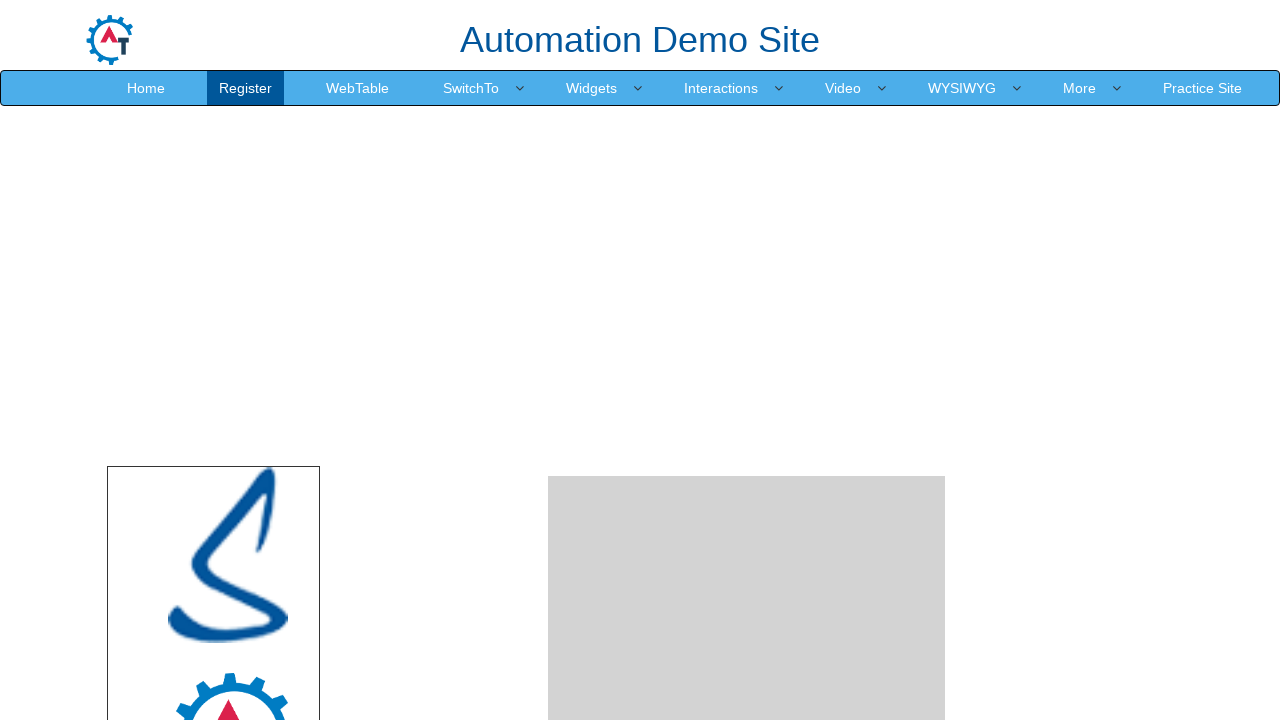

Waited for target element #droparea to be visible
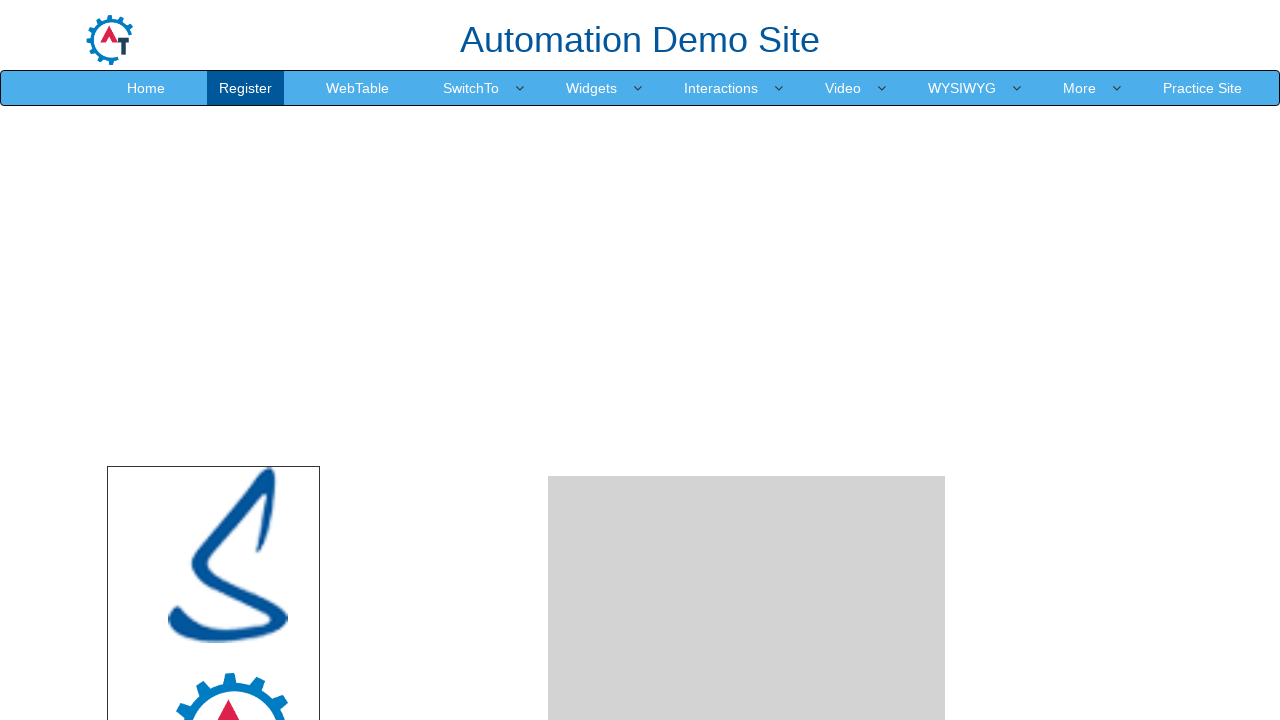

Located source element #angular
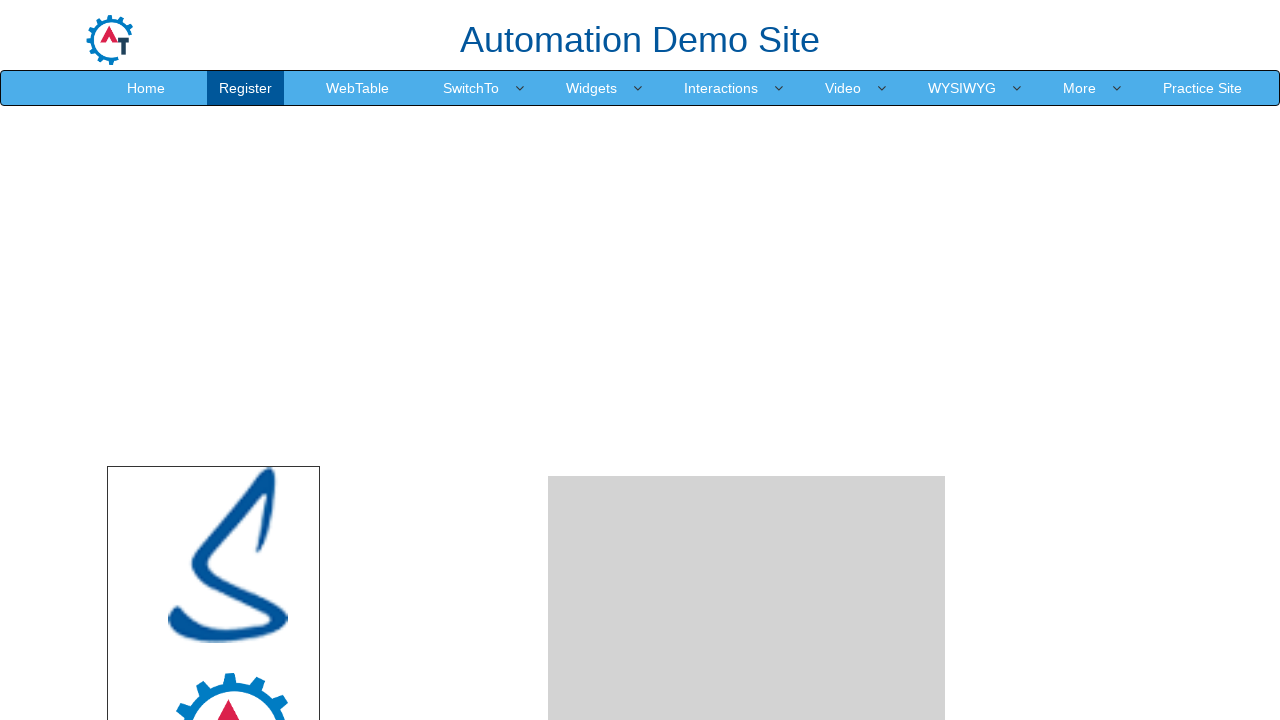

Located target element #droparea
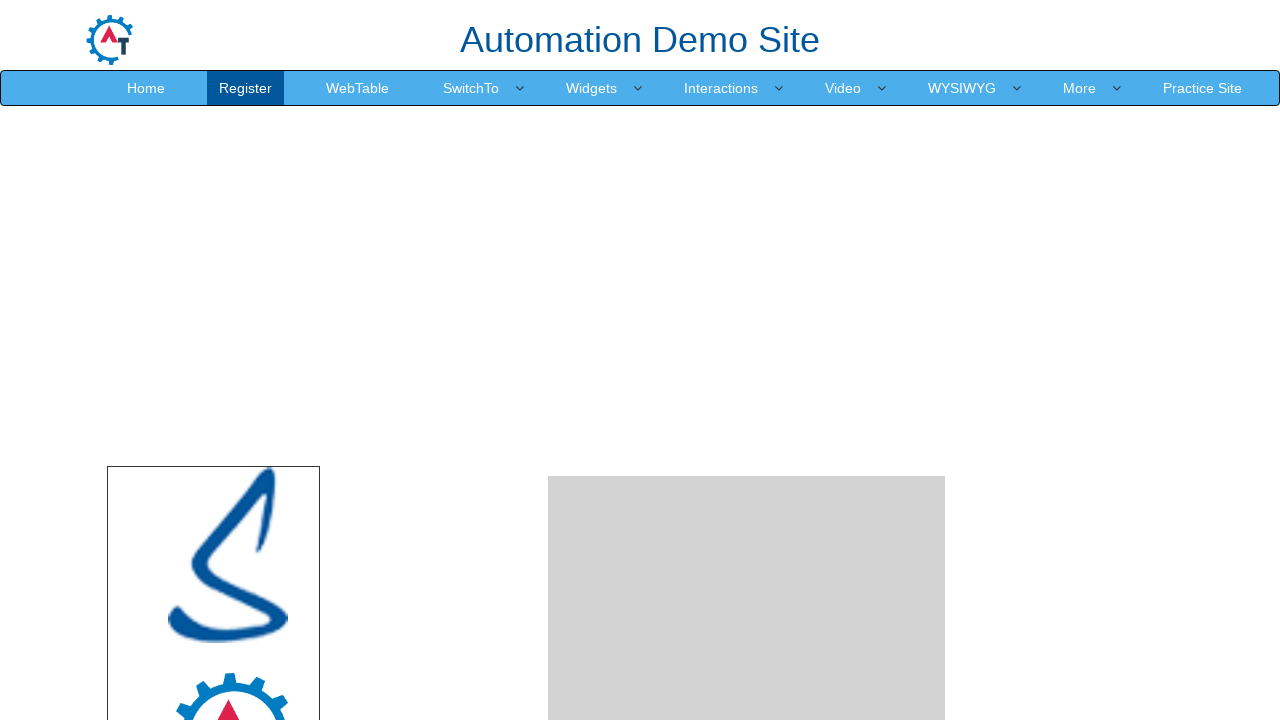

Retrieved bounding box for source element
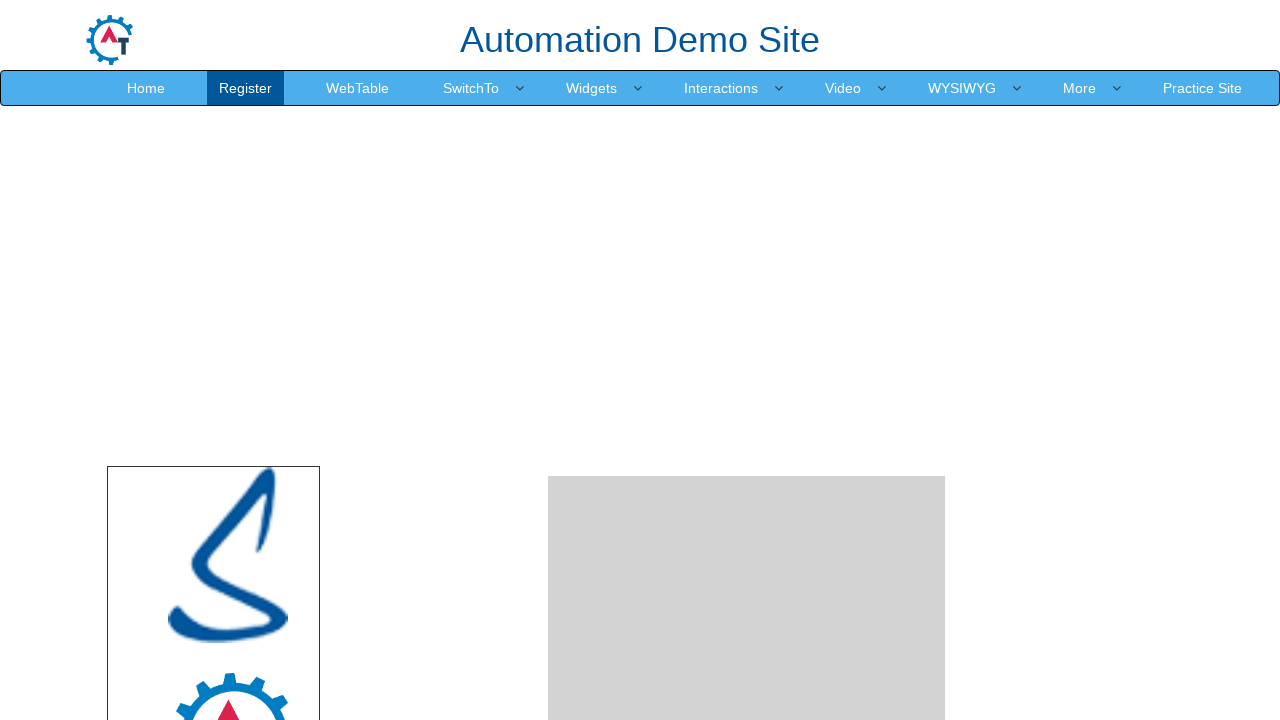

Retrieved bounding box for target element
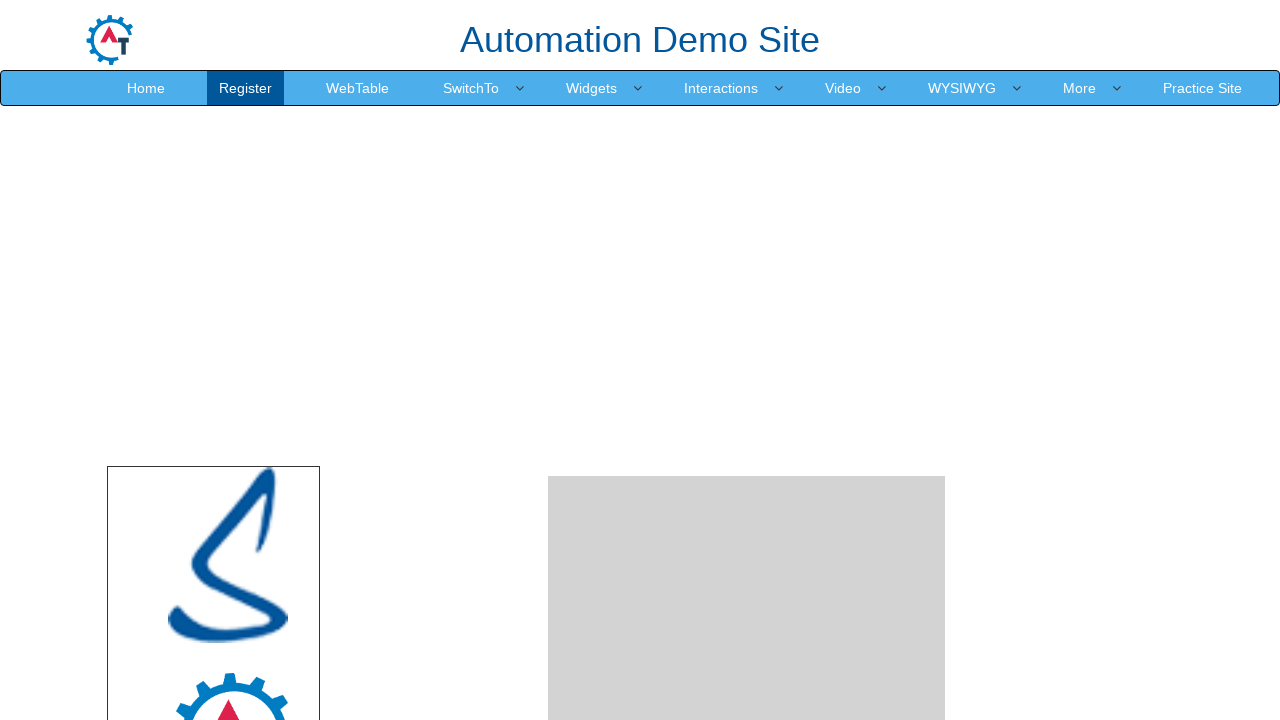

Moved mouse to center of source element at (228, 555)
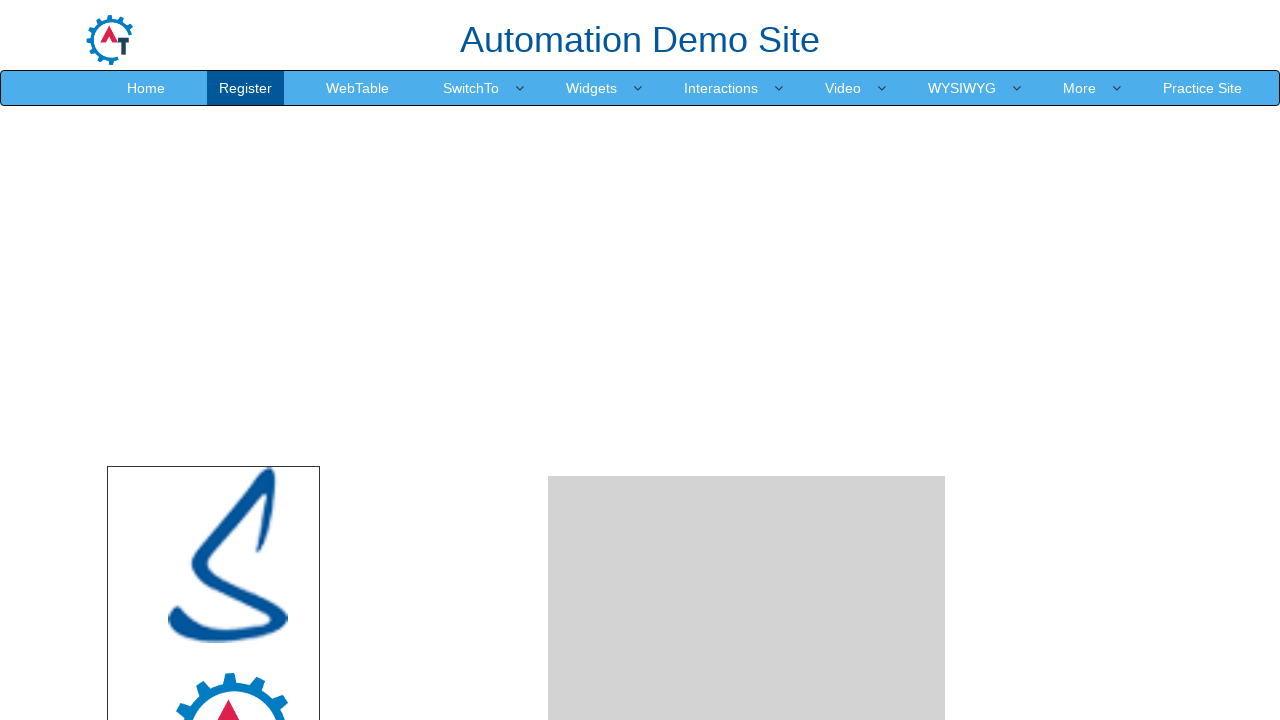

Pressed mouse button down on source element at (228, 555)
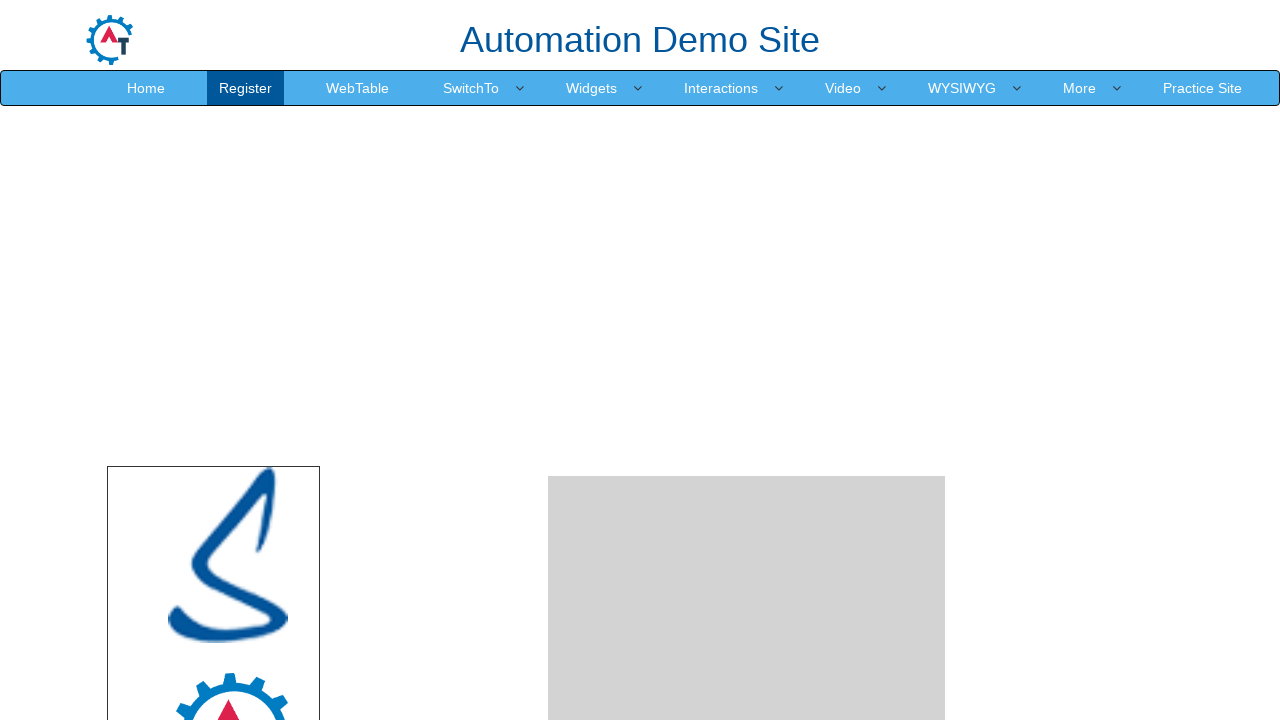

Dragged mouse to center of target drop area at (747, 715)
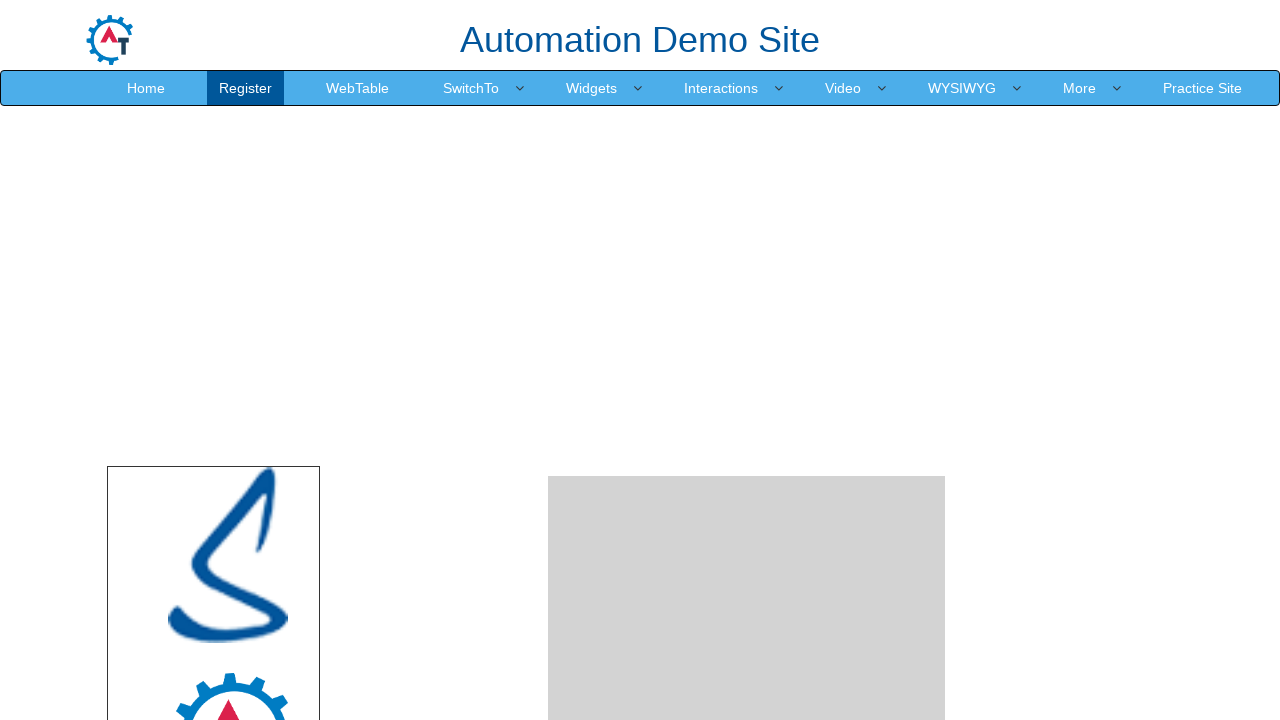

Released mouse button to complete drag and drop at (747, 715)
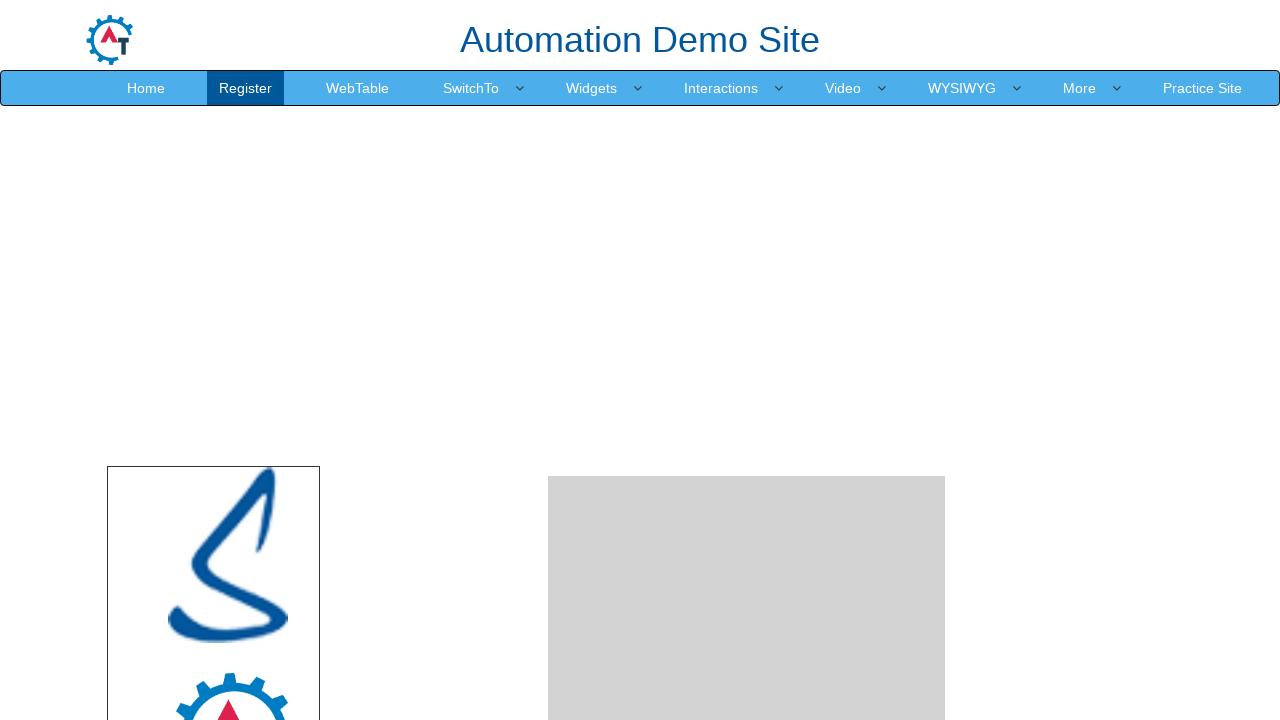

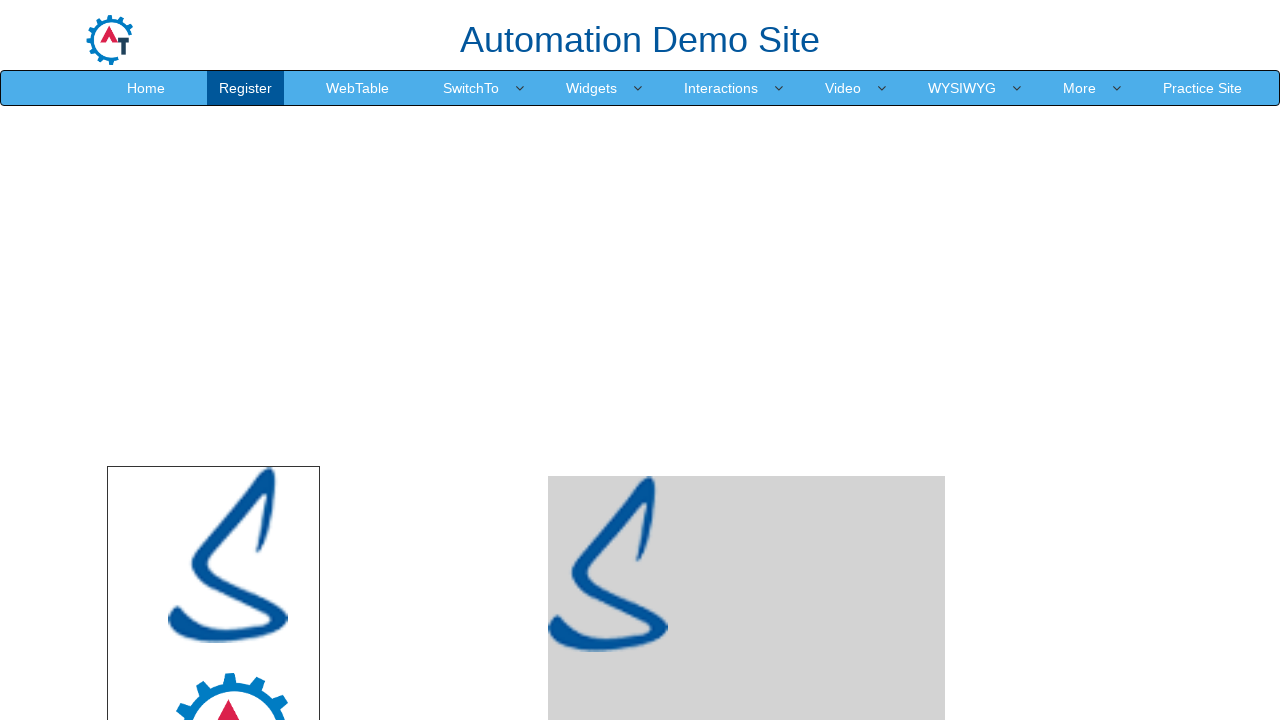